Tests browser window switching by clicking a link that opens a new window, switching to the child window to verify its content, then closing it and switching back to the parent window.

Starting URL: https://the-internet.herokuapp.com/windows

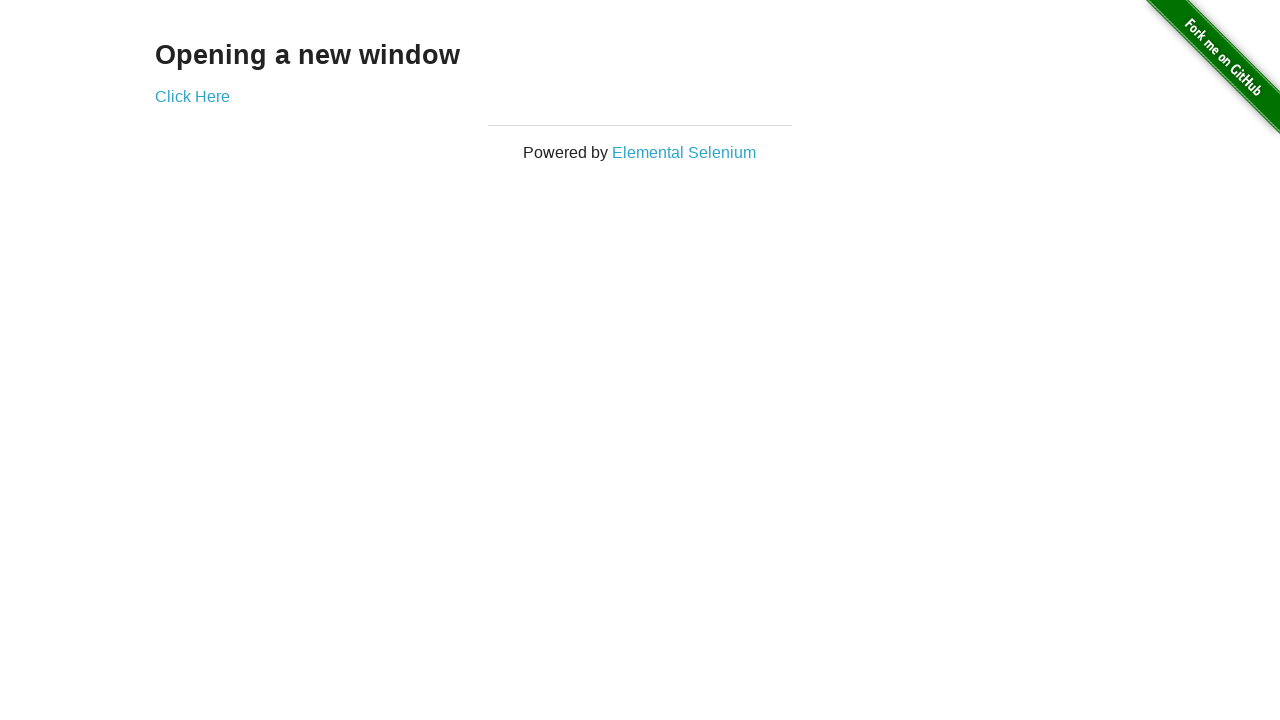

Clicked 'Click Here' link to open new window at (192, 96) on text=Click Here
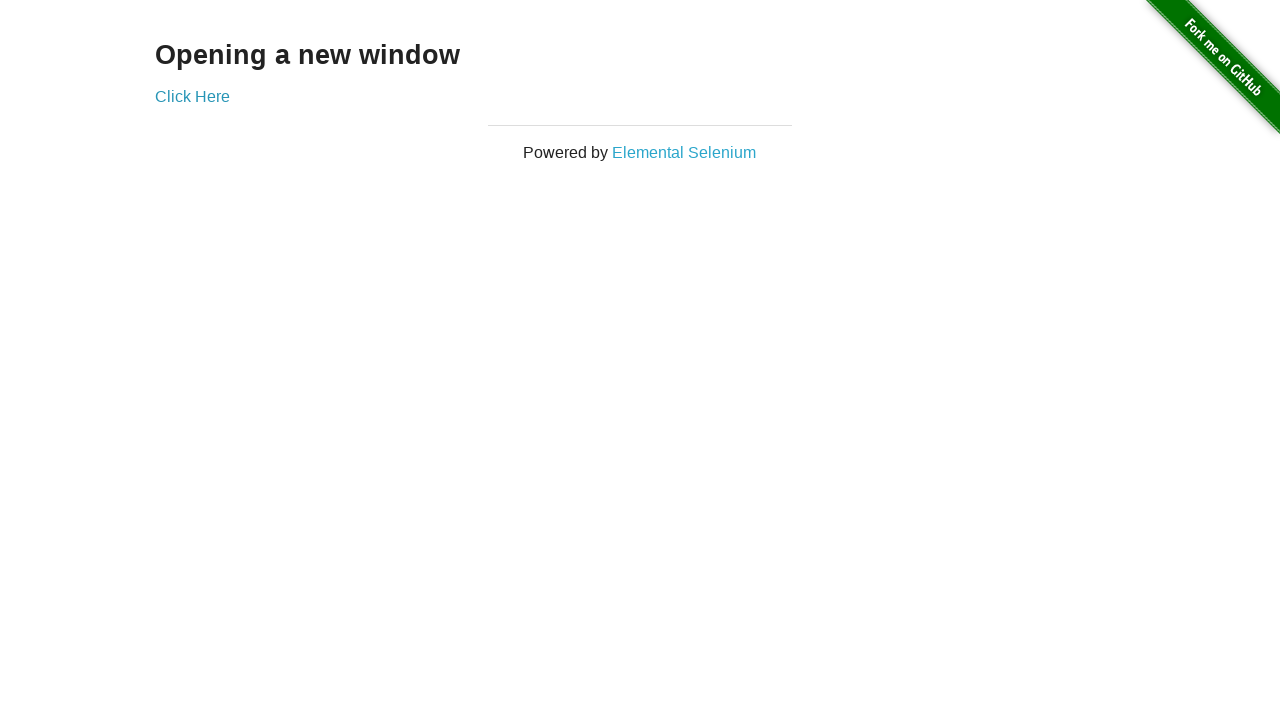

New child window opened and obtained
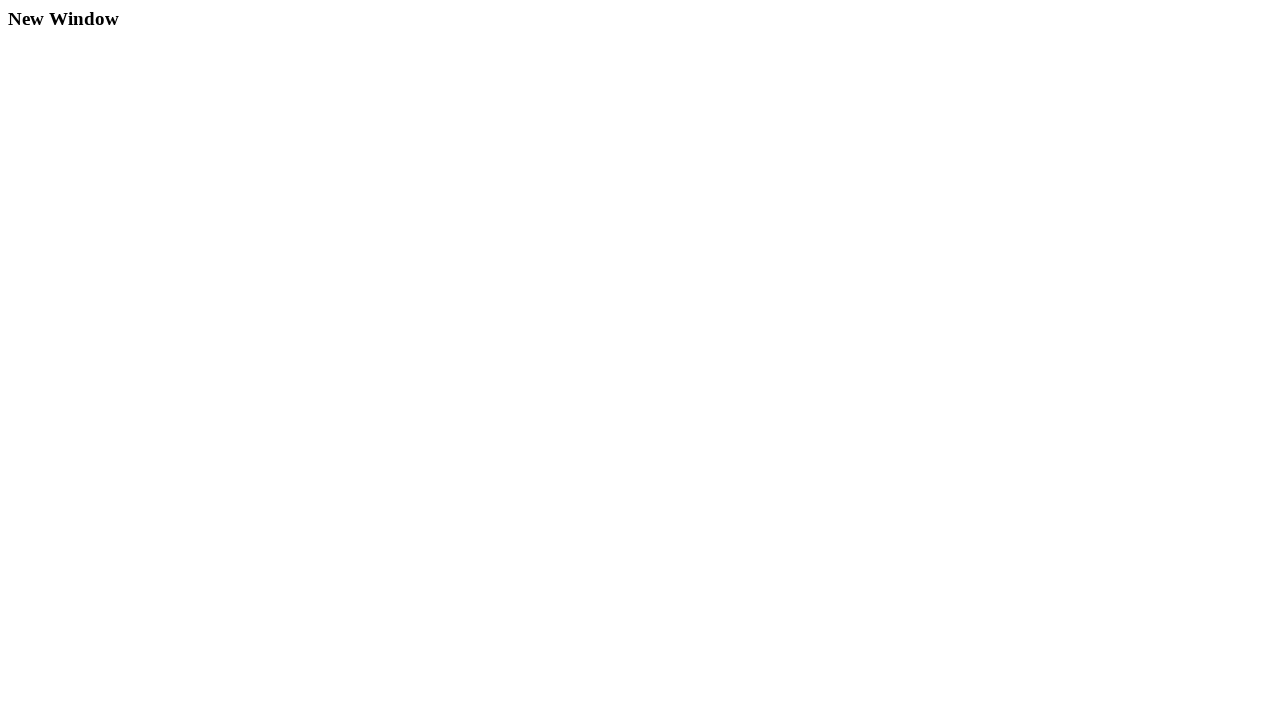

Child window content loaded and h3 element found
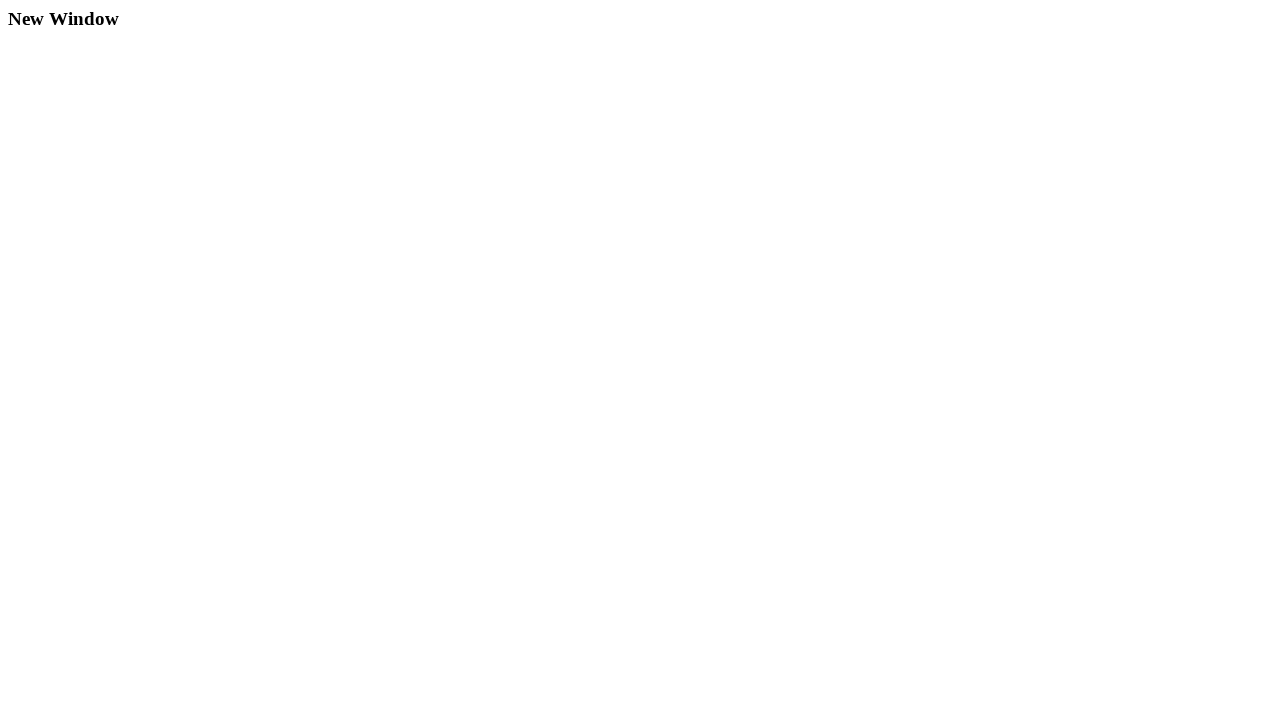

Closed child window
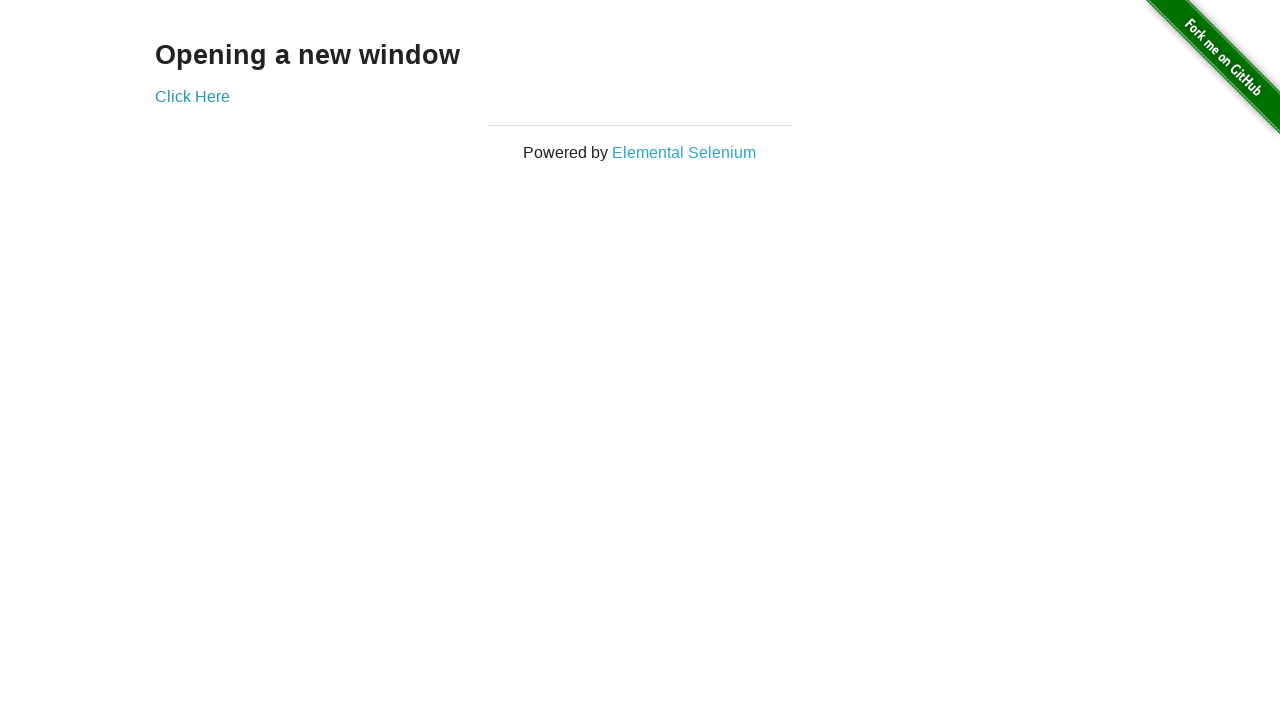

Switched back to parent window and verified h3 element present
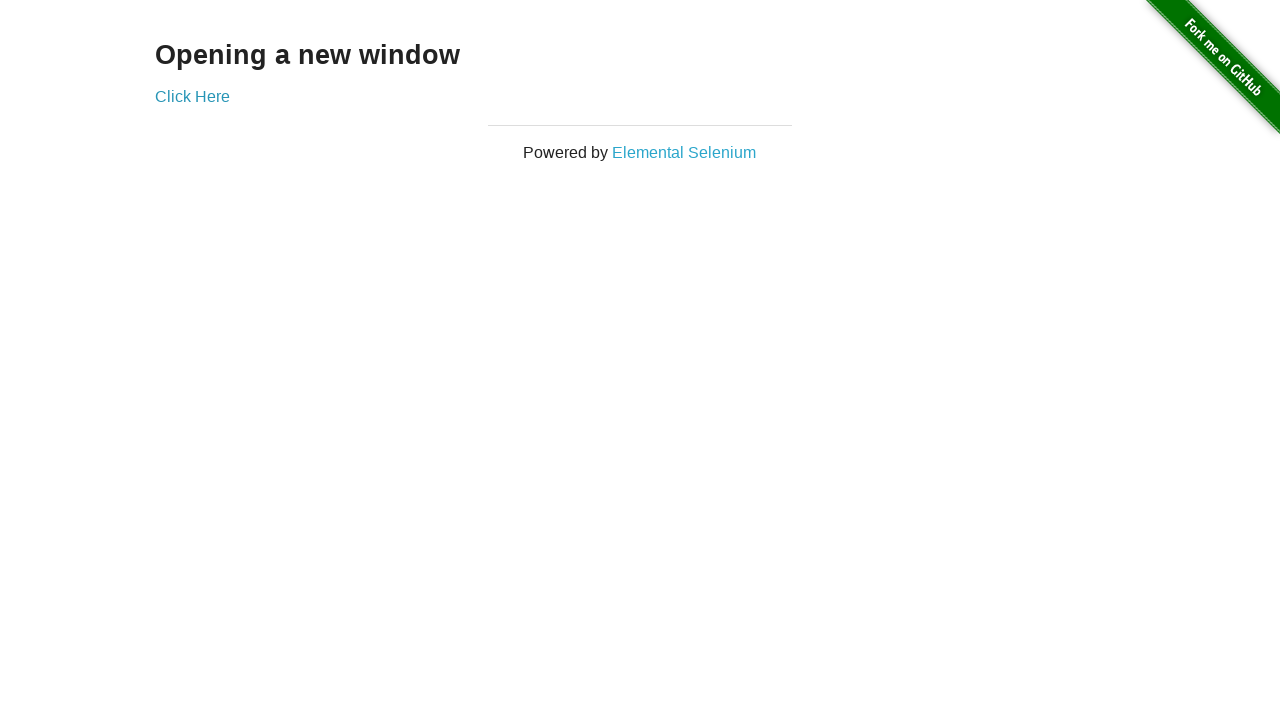

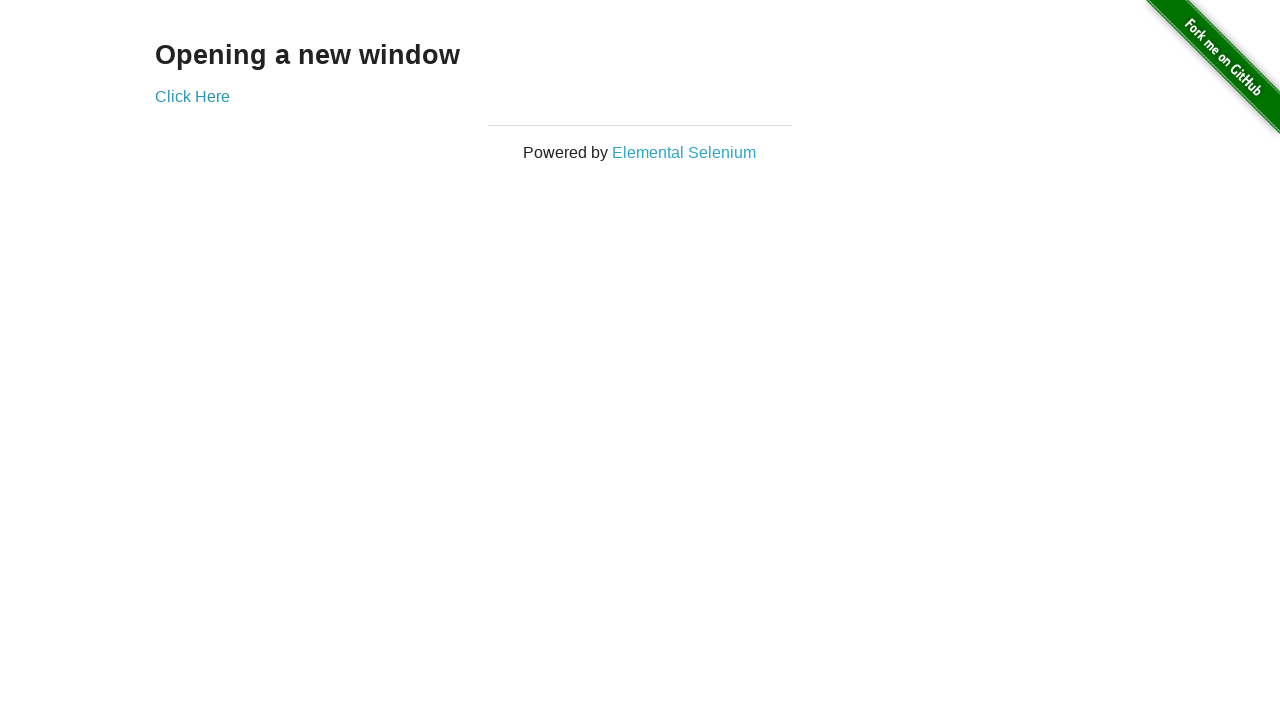